Tests handling of popup windows - clicks button to open popup, verifies content on popup, then closes the popup

Starting URL: https://demoqa.com/browser-windows

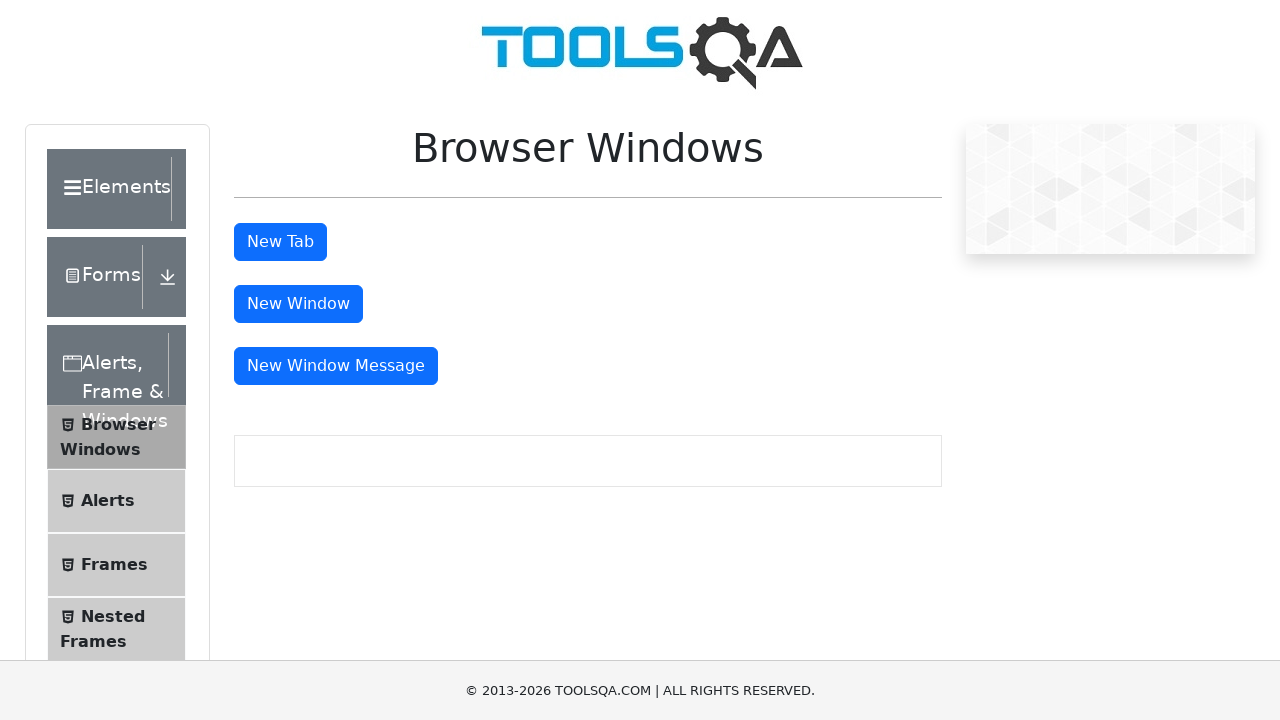

Set viewport size to 1920x1080
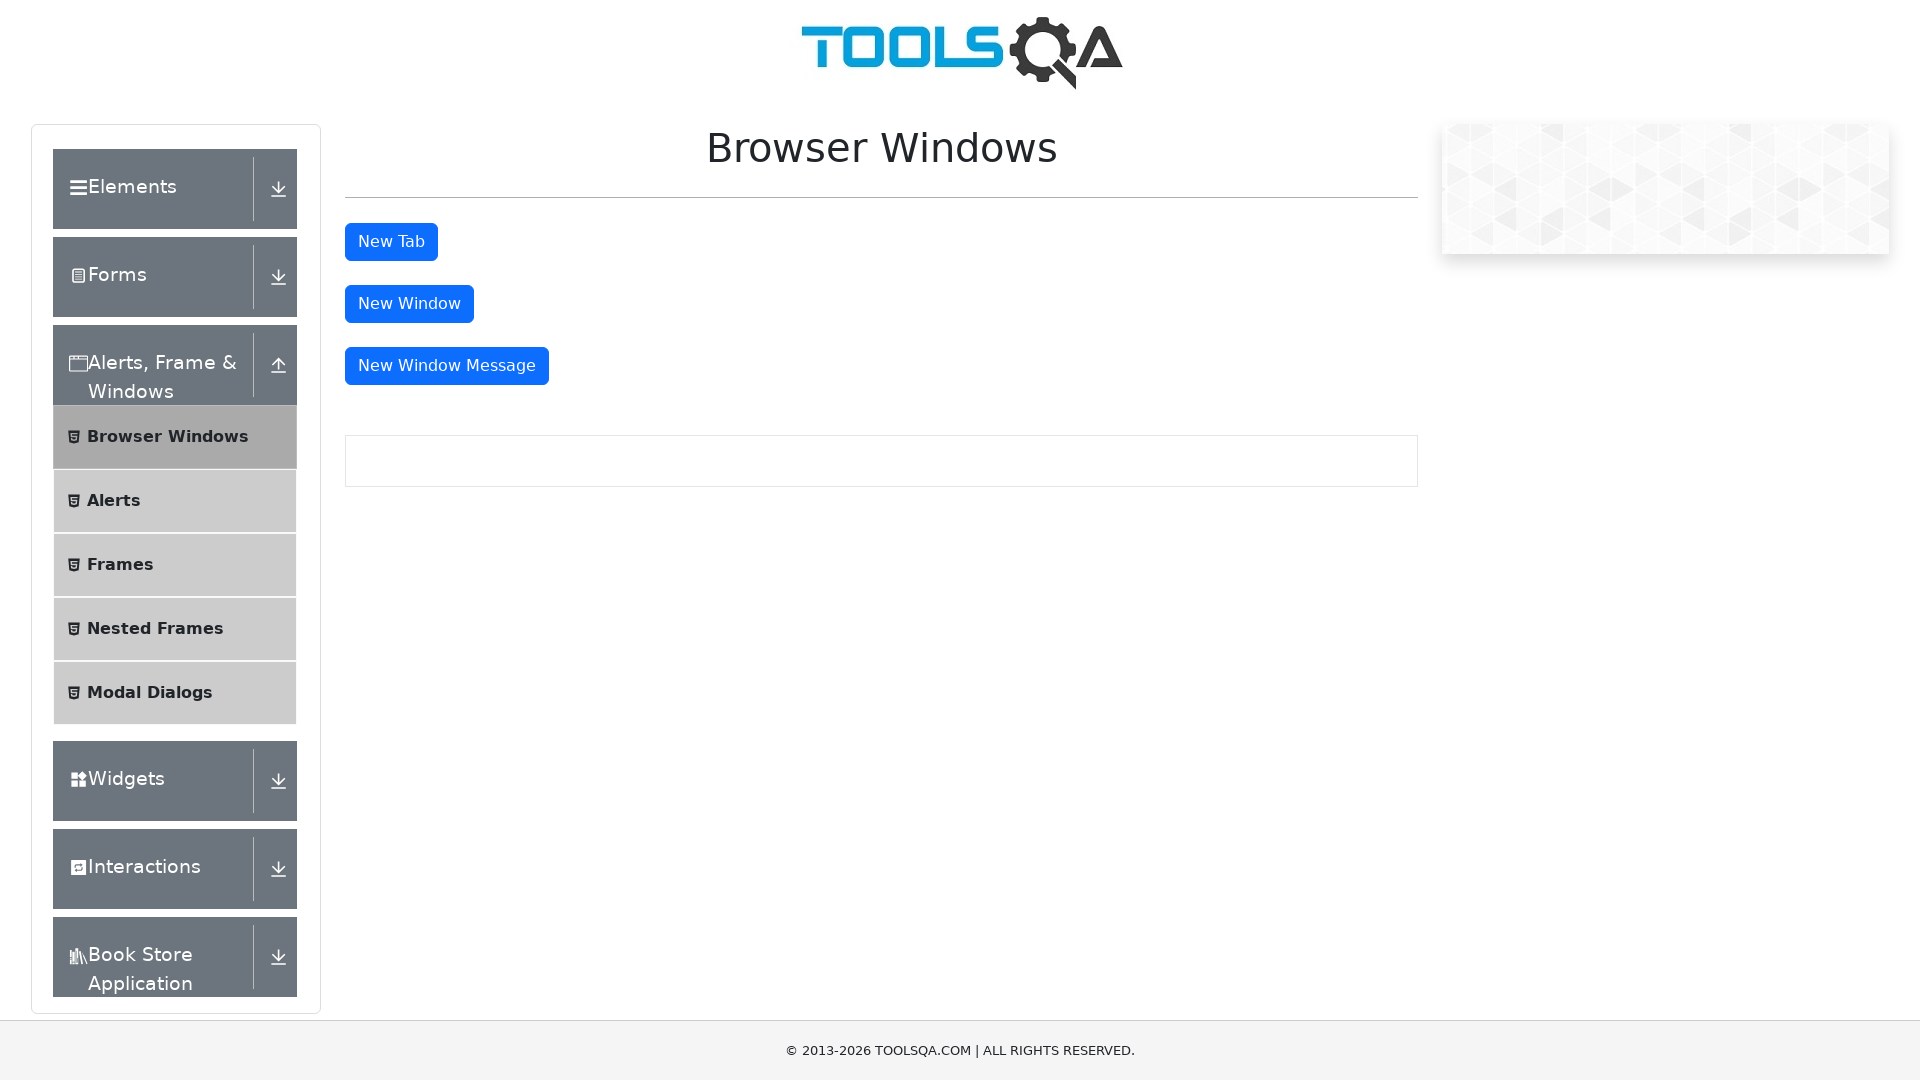

Scrolled down 500 pixels
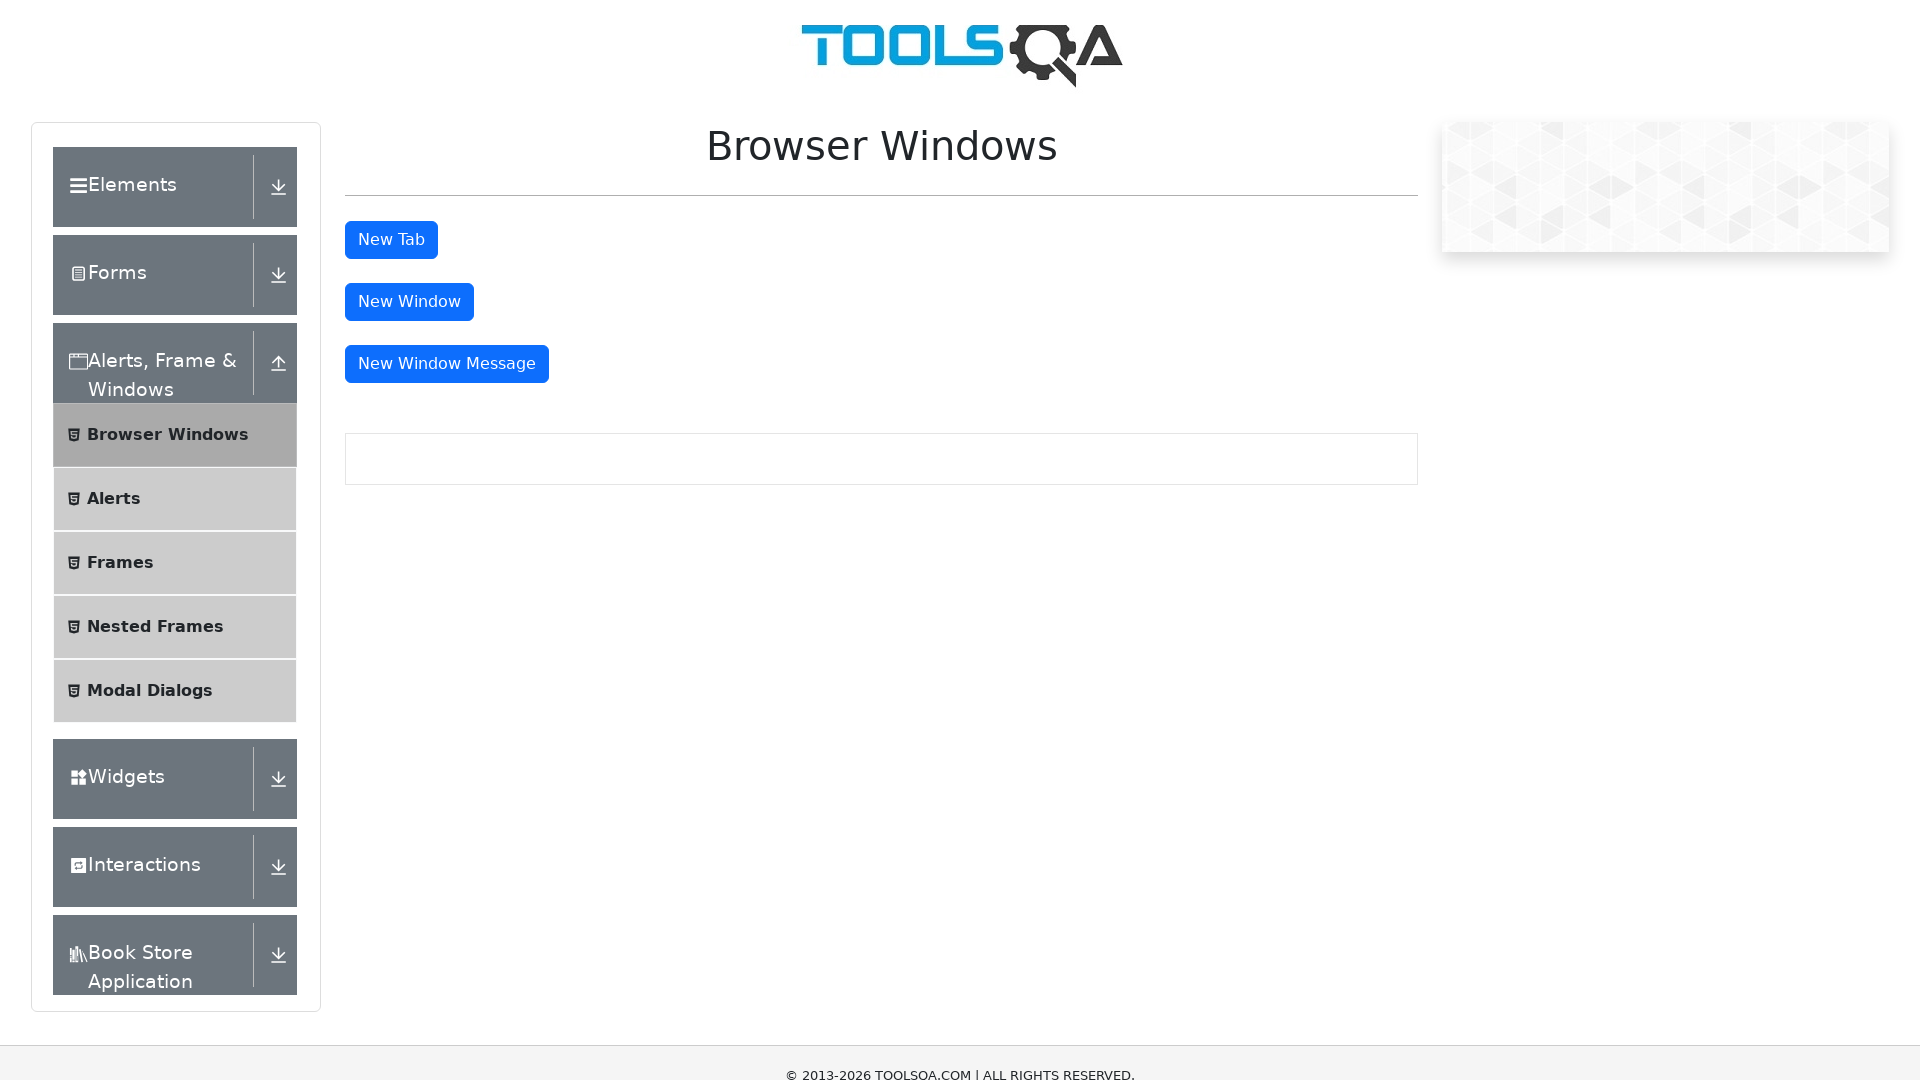

Clicked window button to open popup at (409, 270) on #windowButton
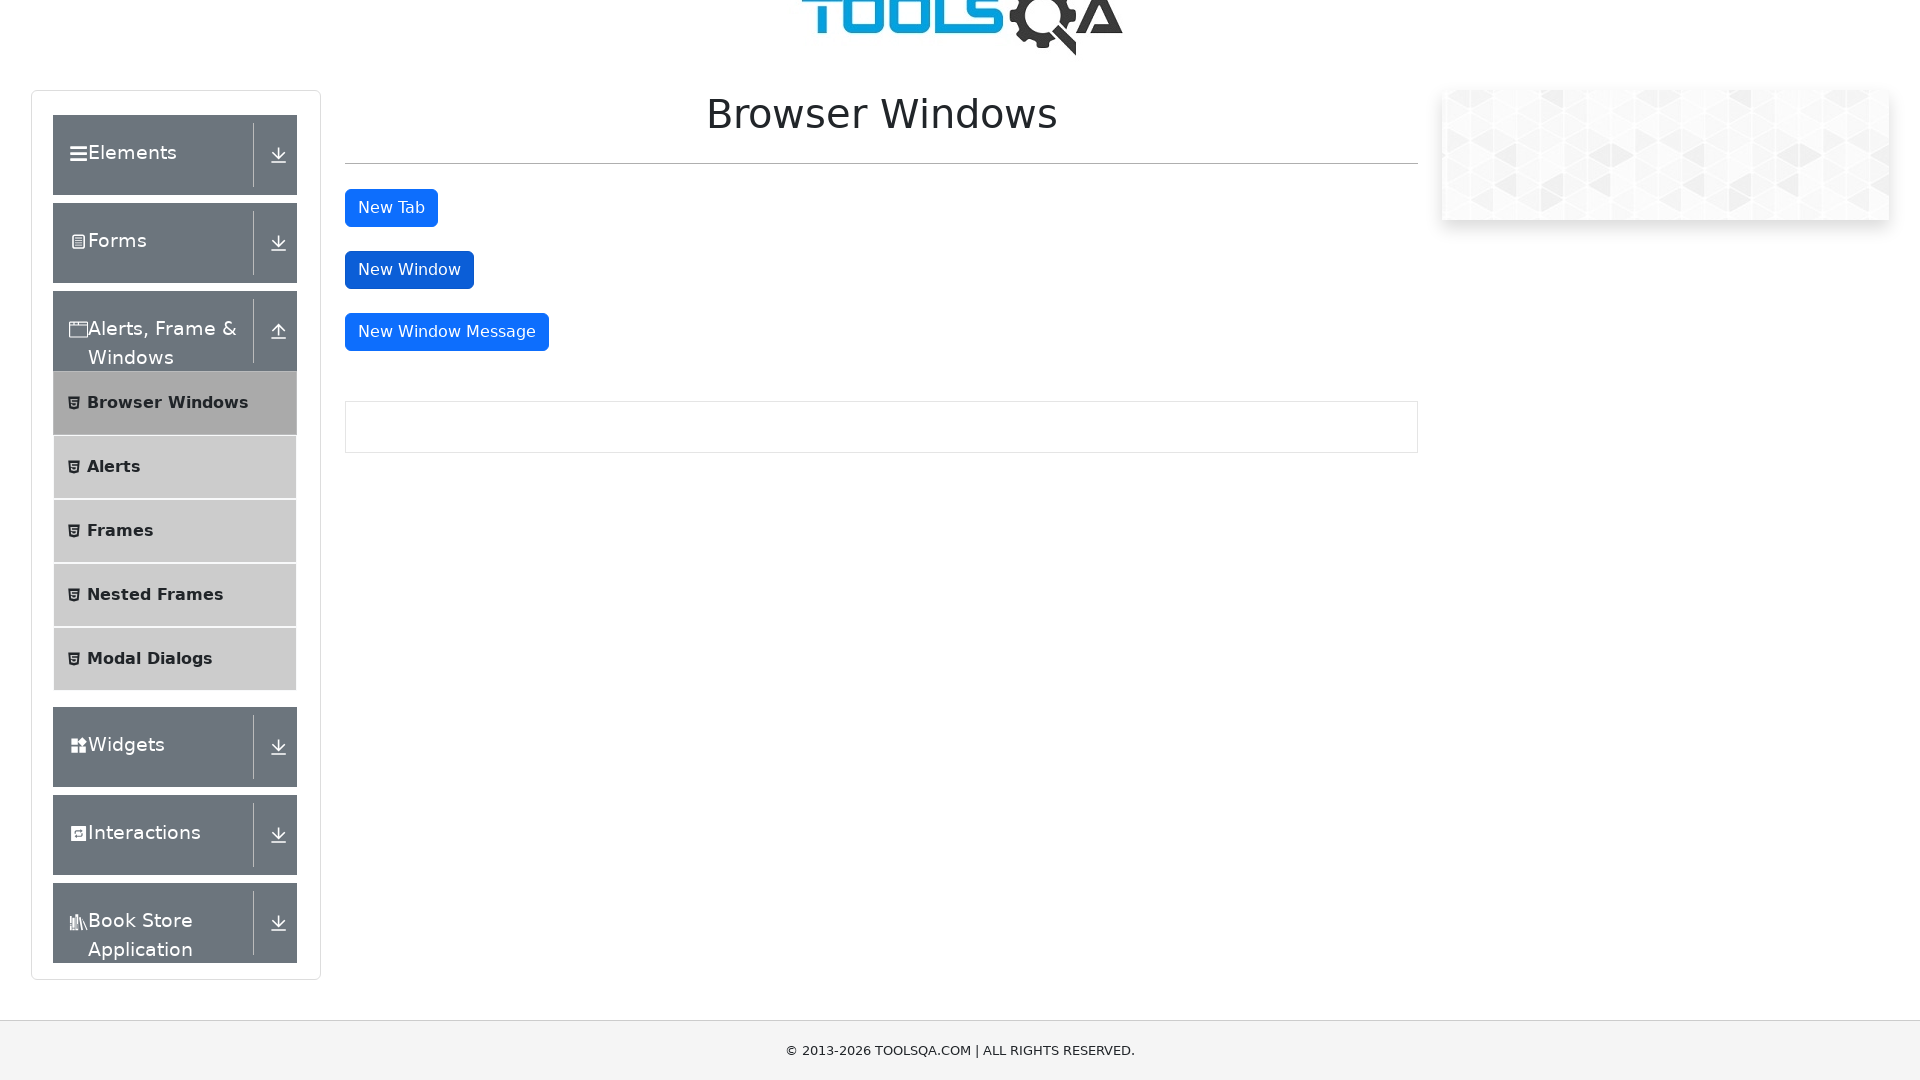

Popup window loaded and ready
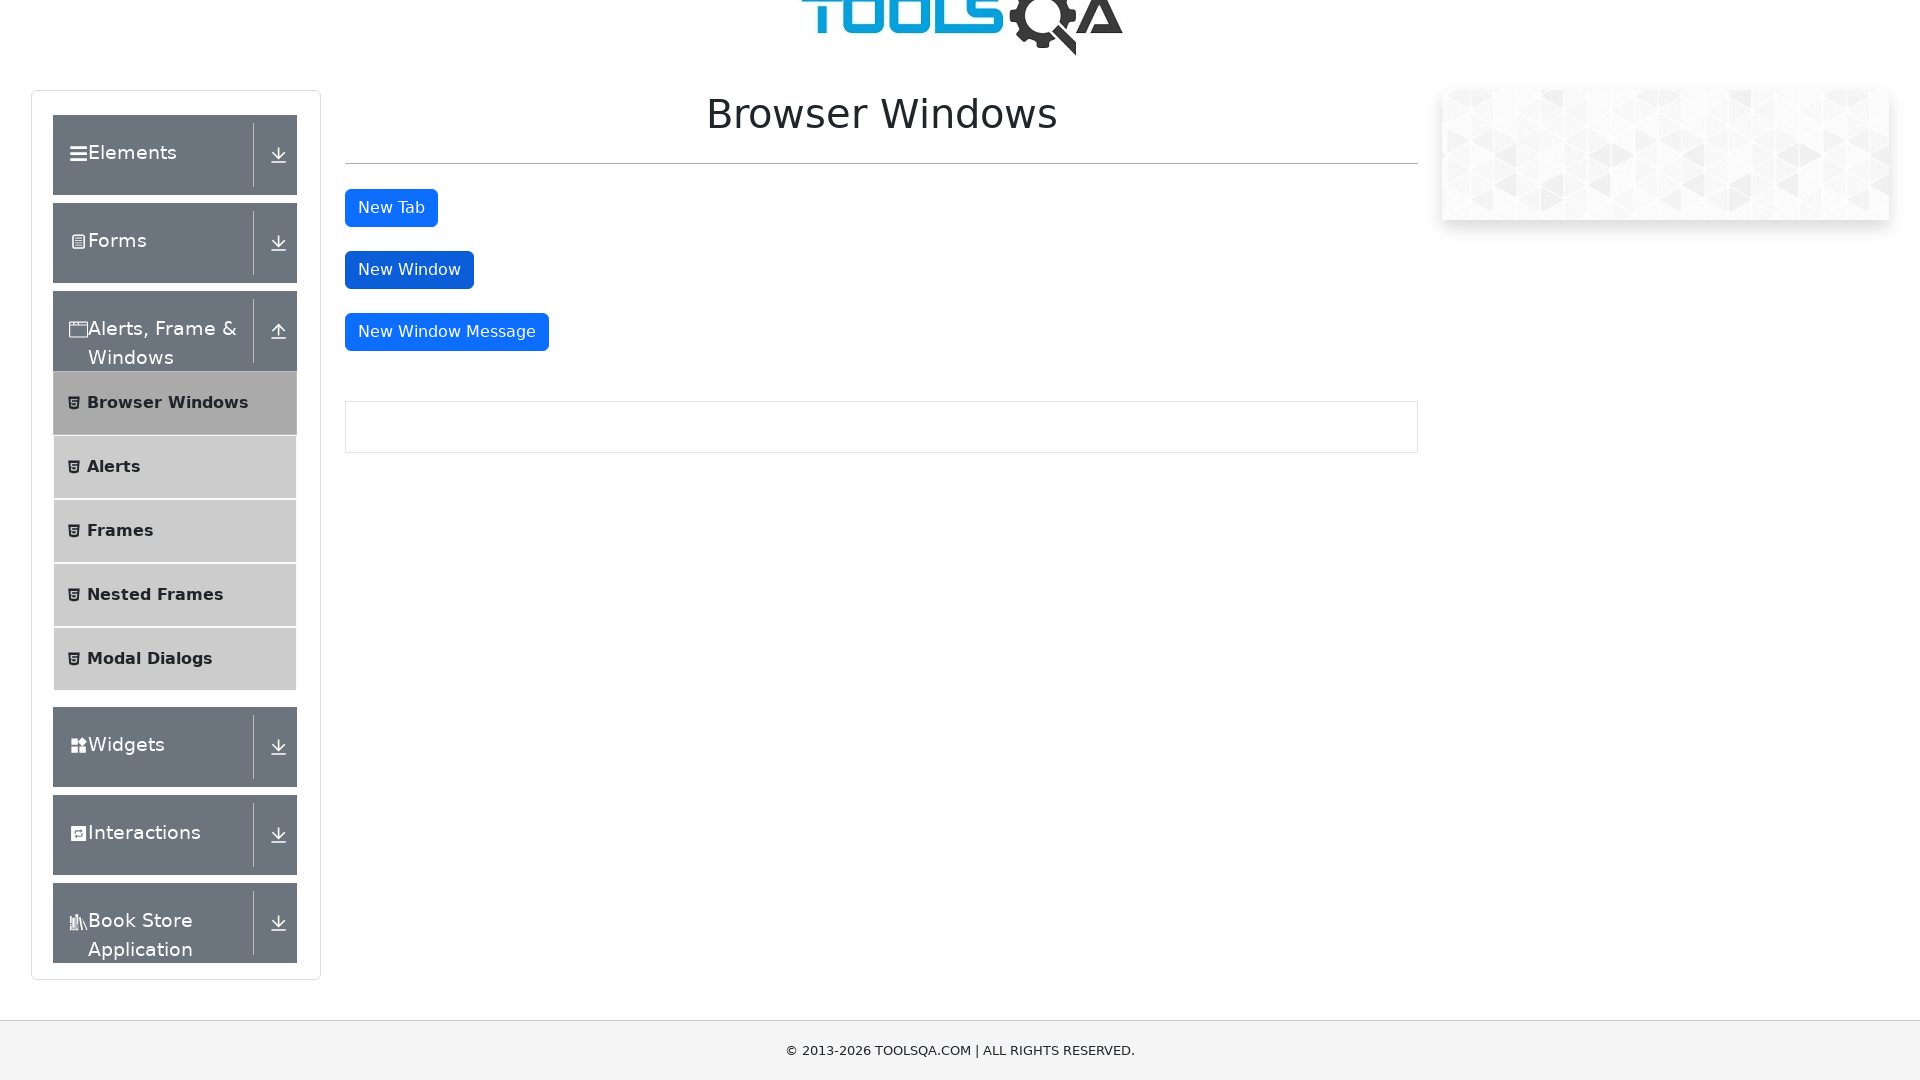

Verified sample page text appears on popup
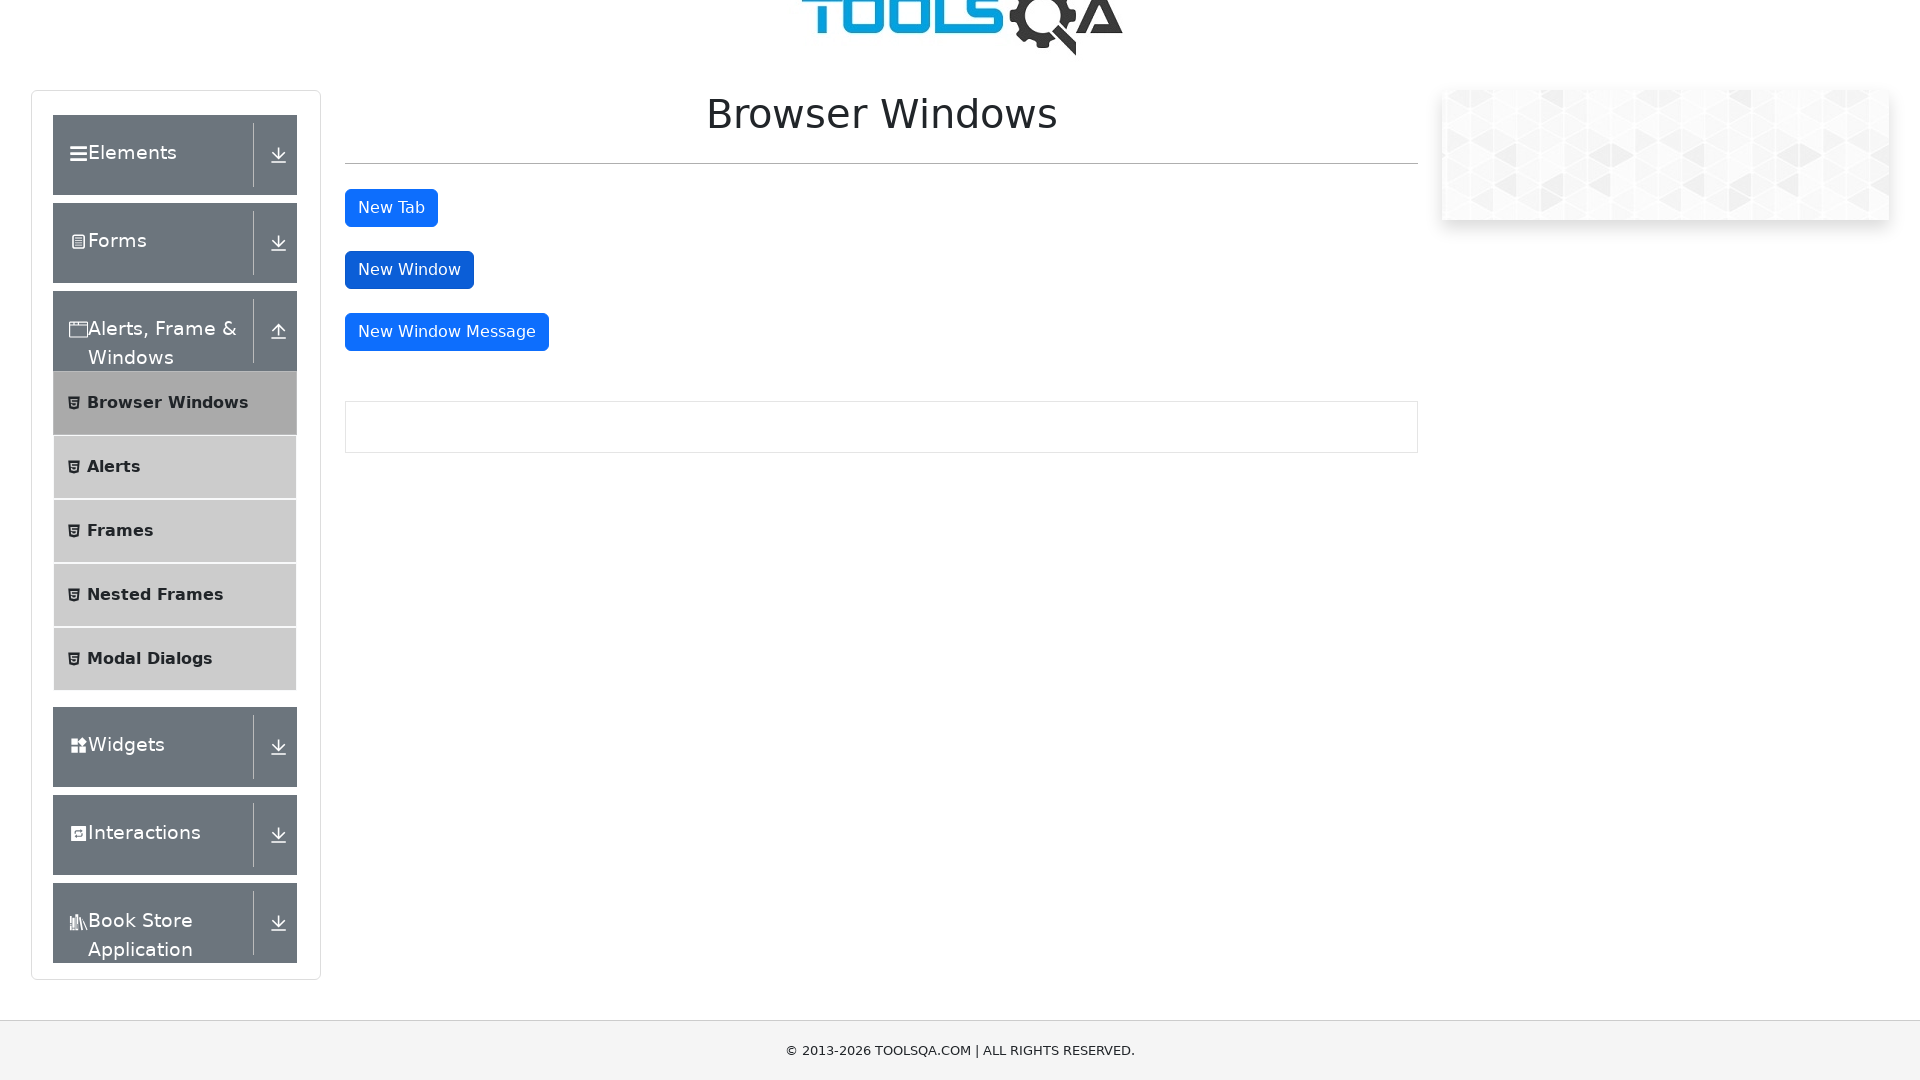

Waited 2 seconds
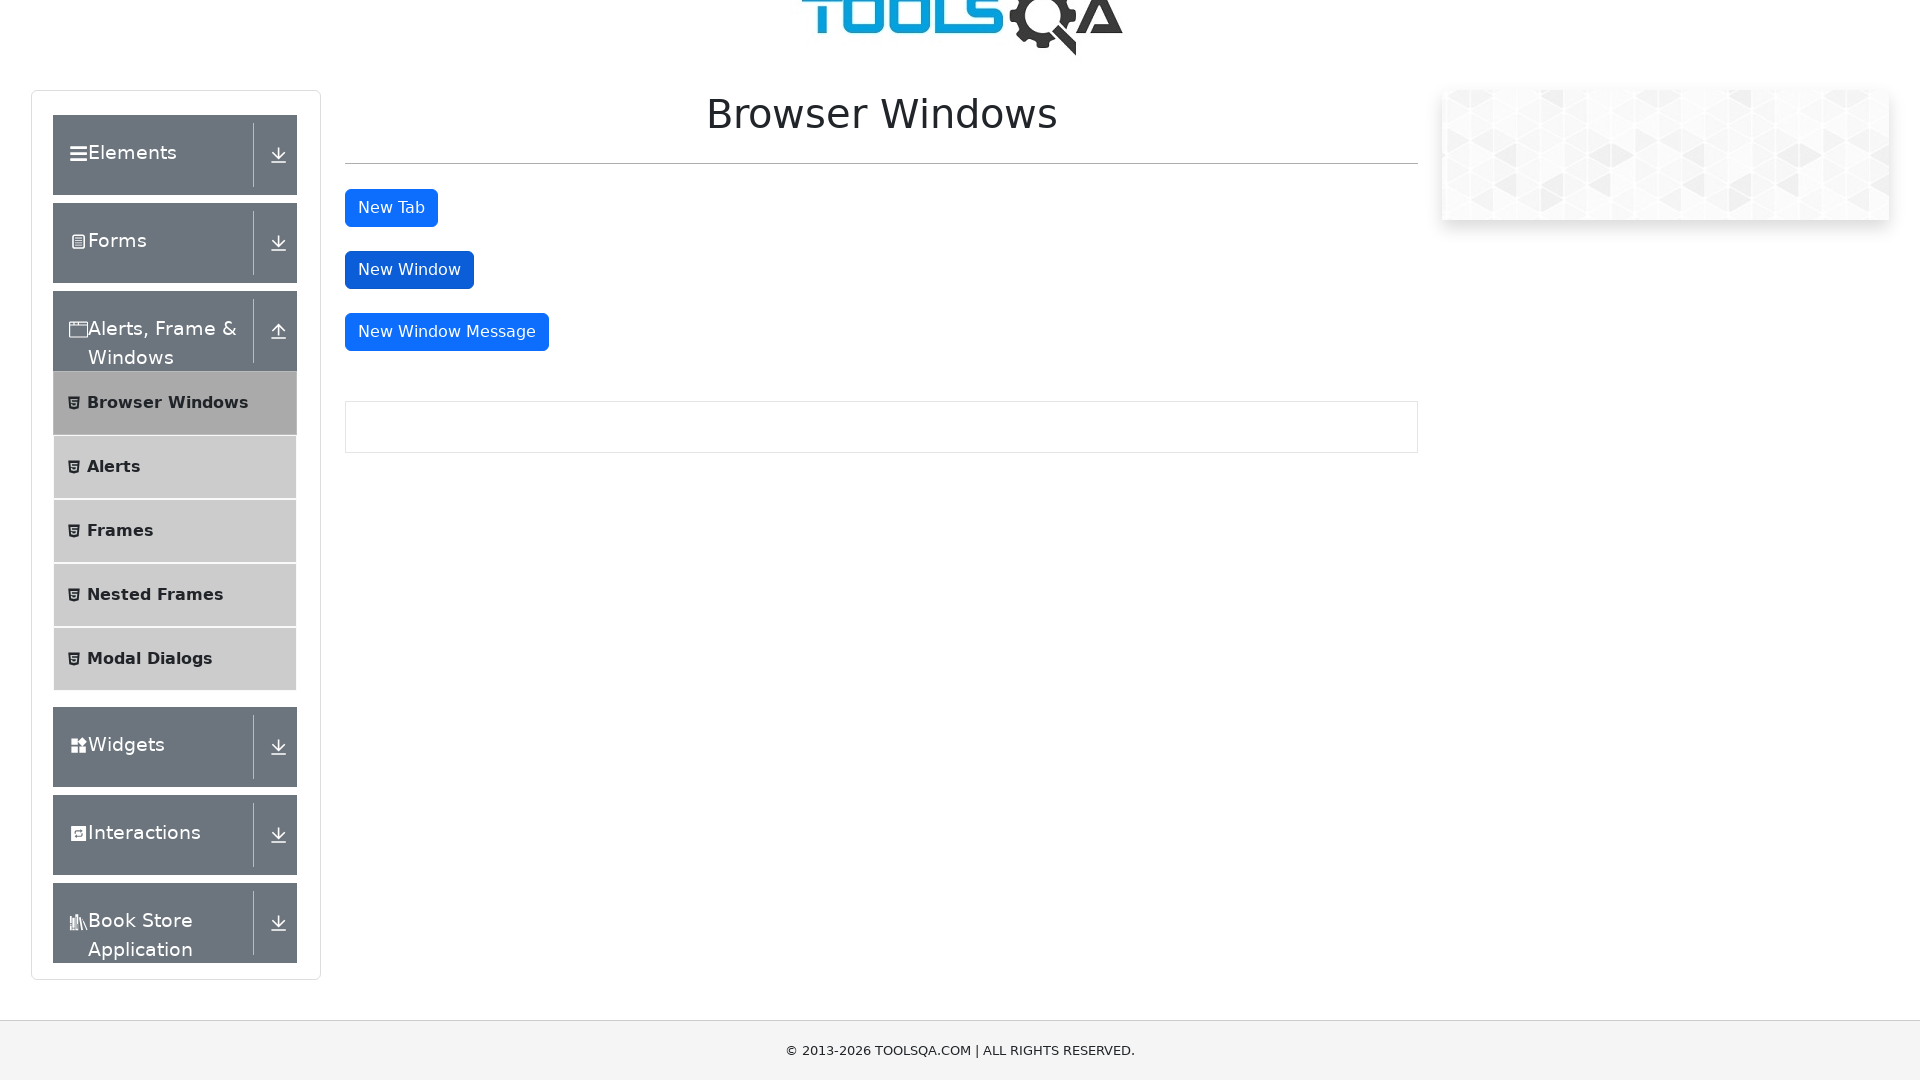

Closed the popup window
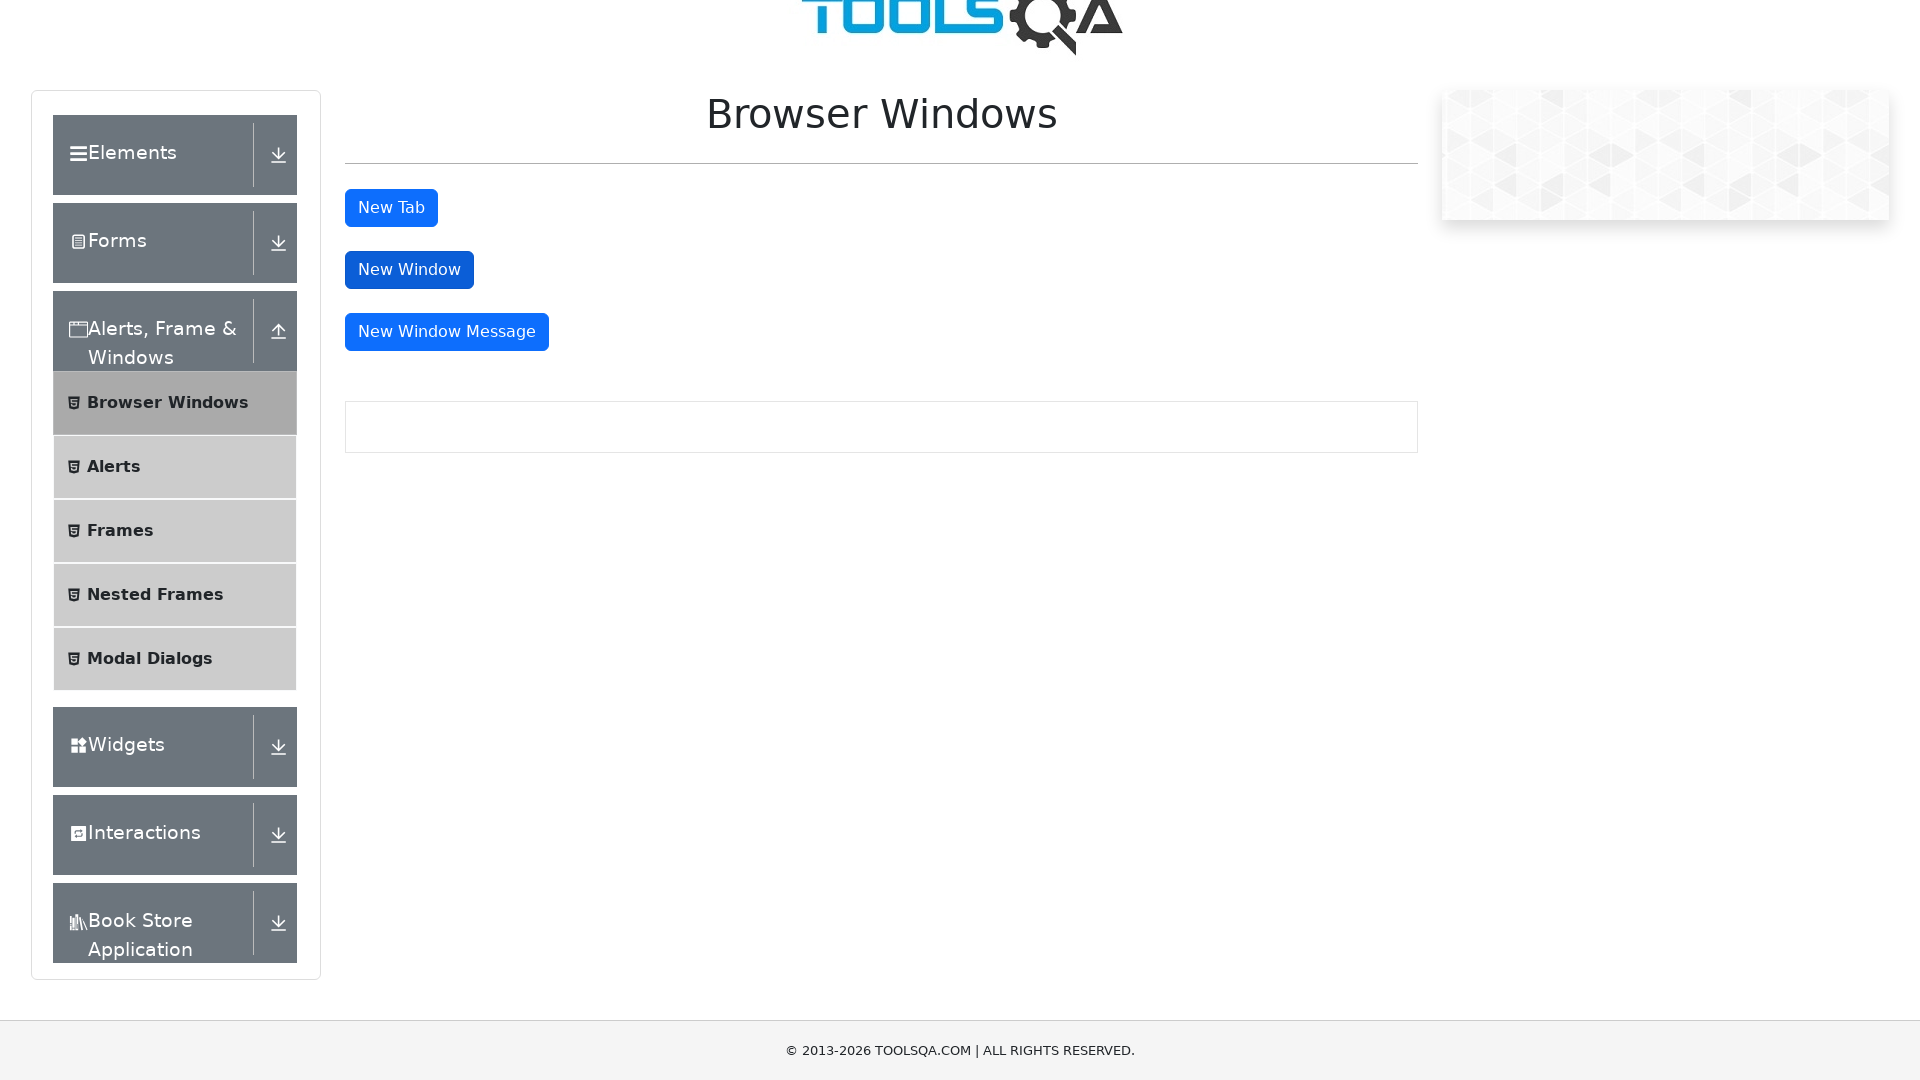

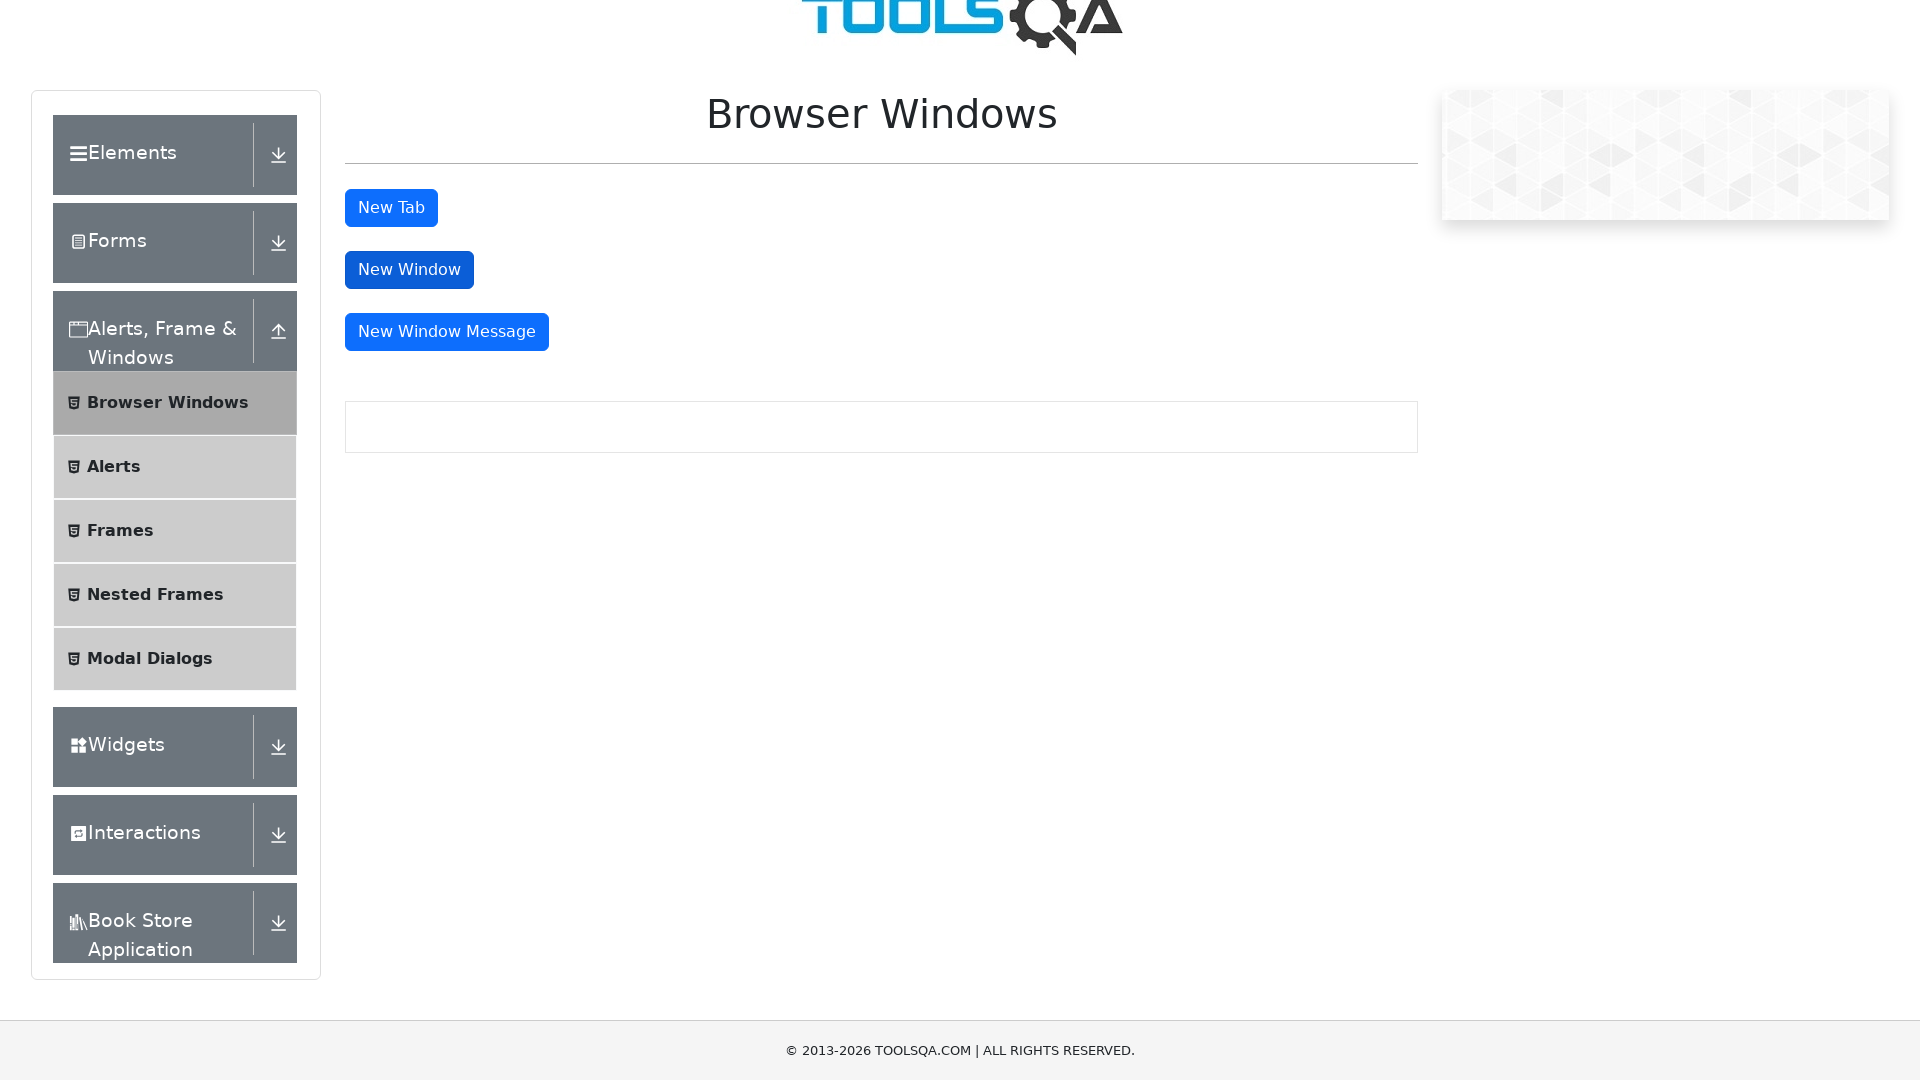